Tests JavaScript confirm alert by clicking a button that triggers a confirm dialog, verifying the text, and dismissing it

Starting URL: https://automationfc.github.io/basic-form/index.html

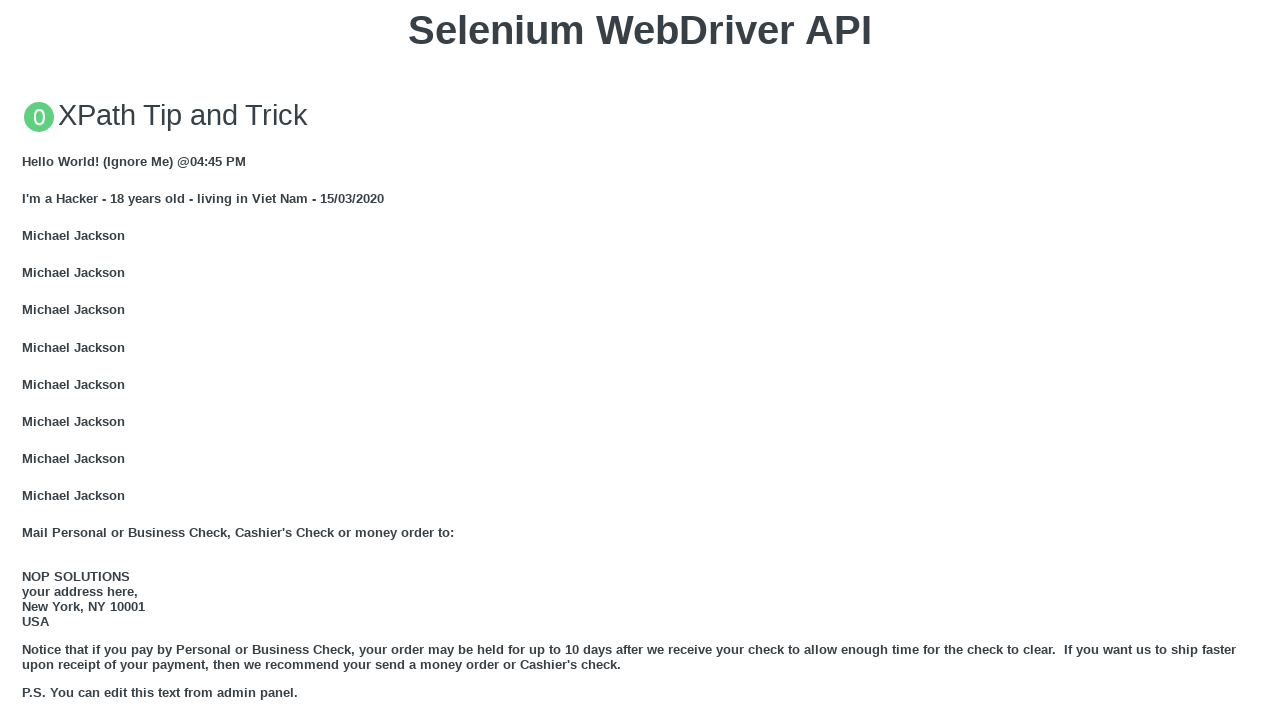

Verified confirm dialog message is 'I am a JS Confirm'
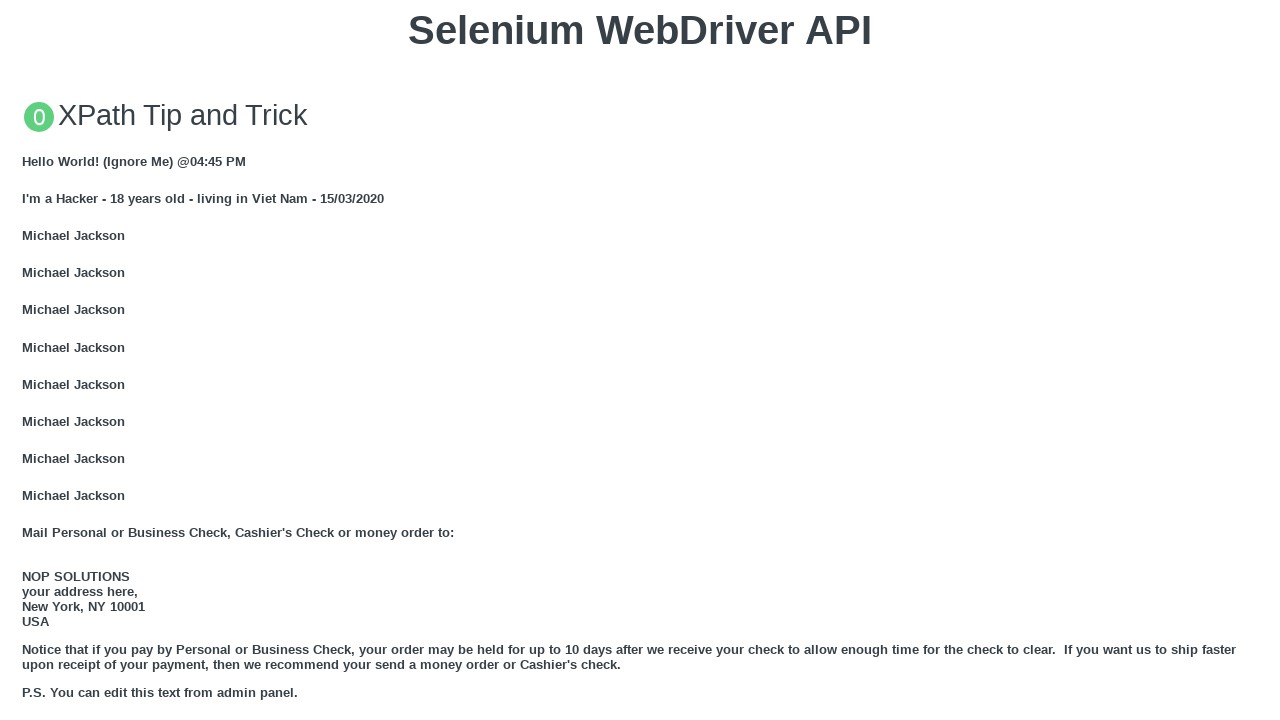

Clicked the button to trigger JS Confirm dialog at (640, 360) on xpath=//button[text()='Click for JS Confirm']
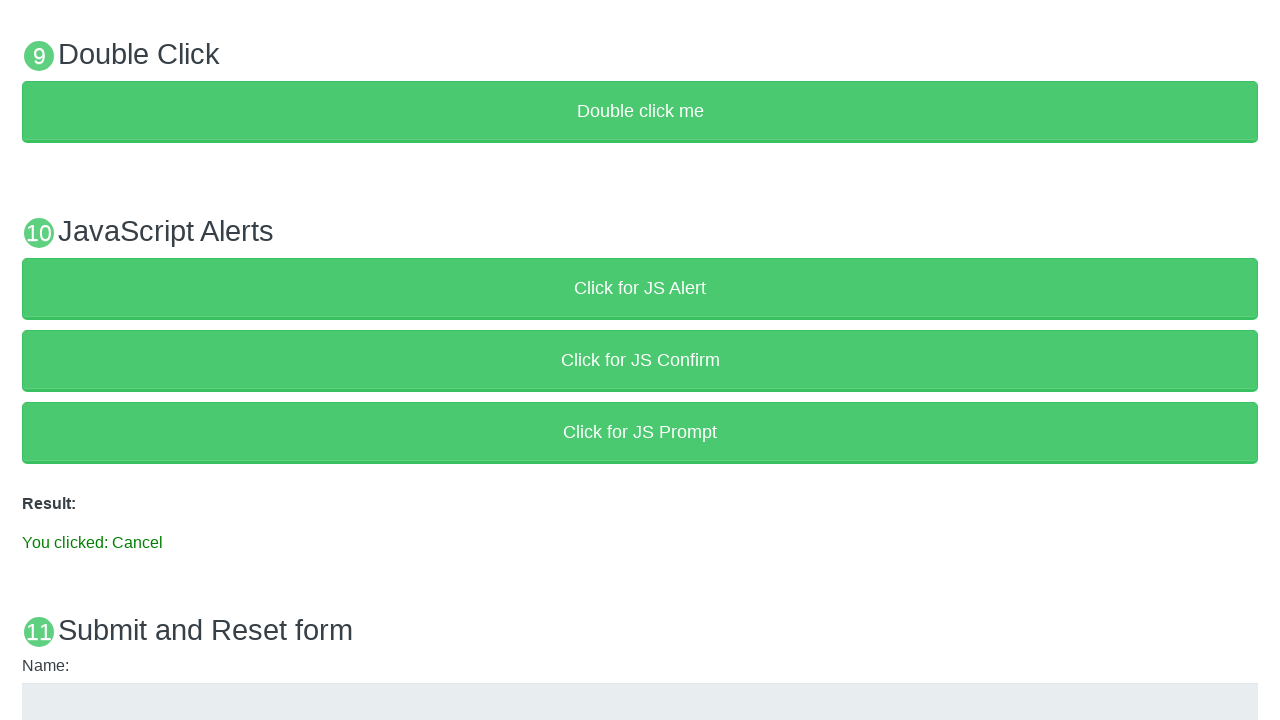

Result paragraph element loaded after dismissing dialog
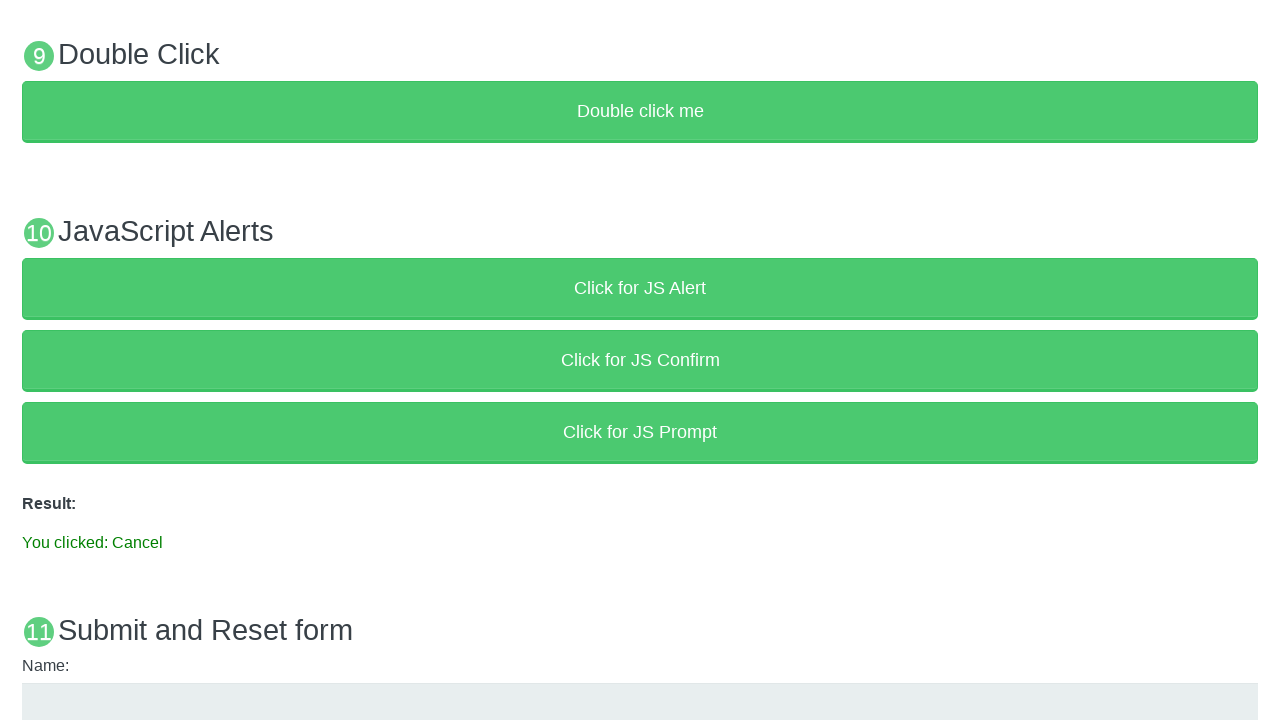

Verified result text shows 'You clicked: Cancel'
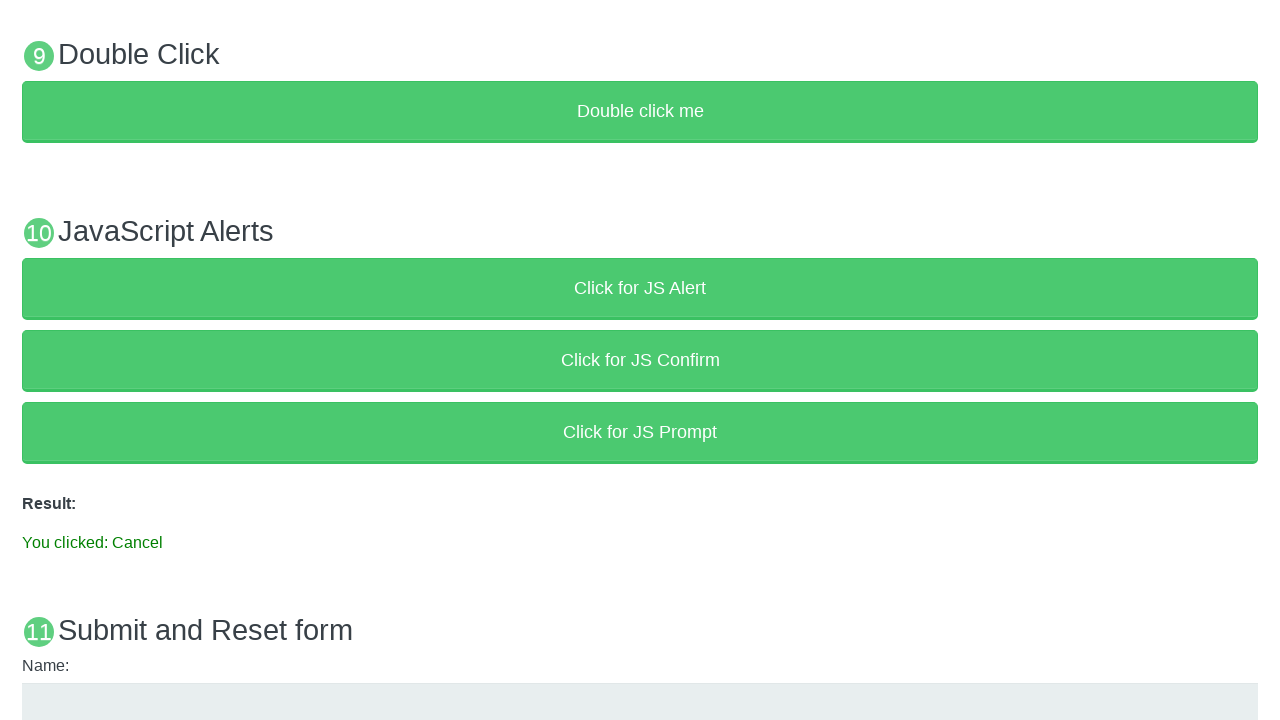

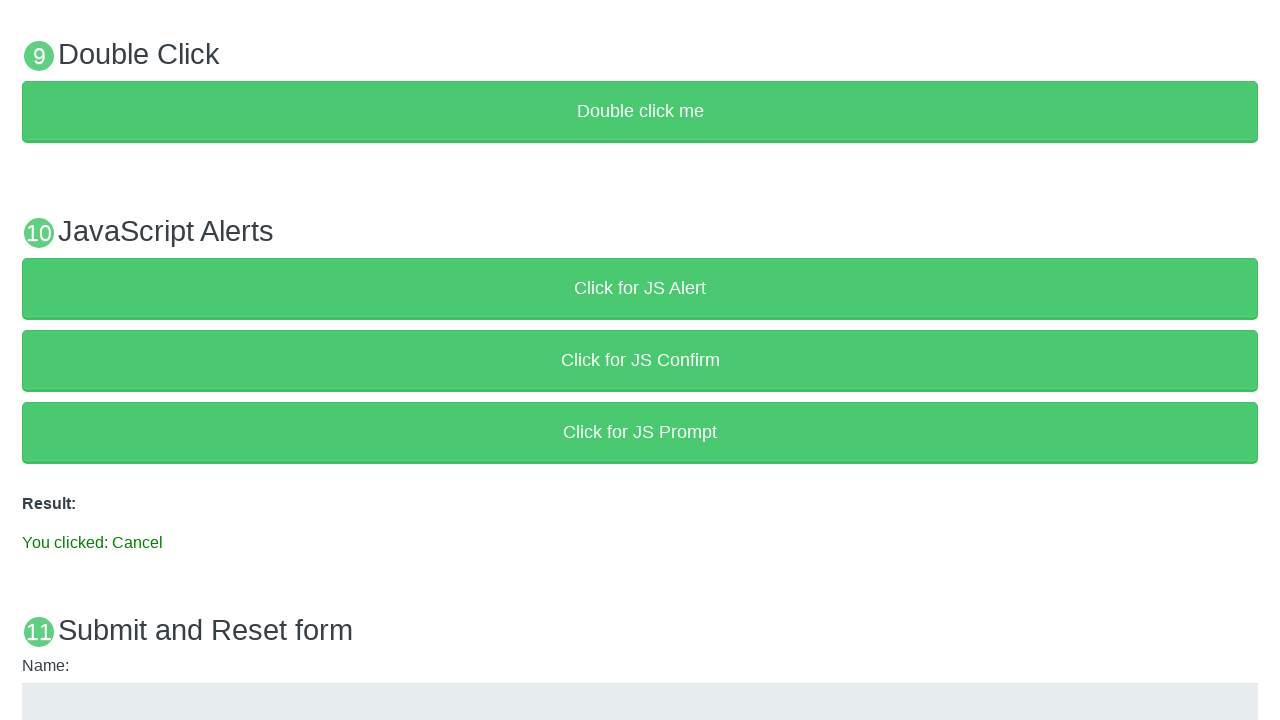